Tests canceling an edit on a completed task at the All filter by pressing Escape

Starting URL: https://todomvc4tasj.herokuapp.com/

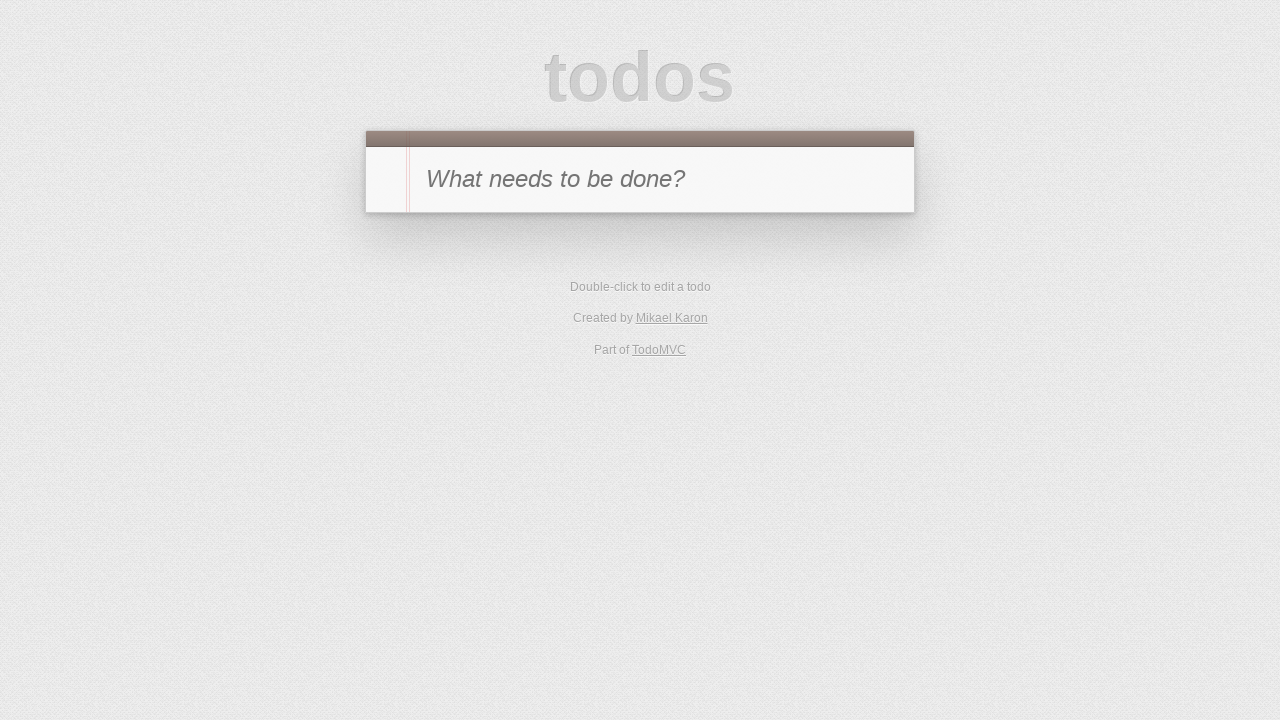

Set localStorage with a completed task 'a'
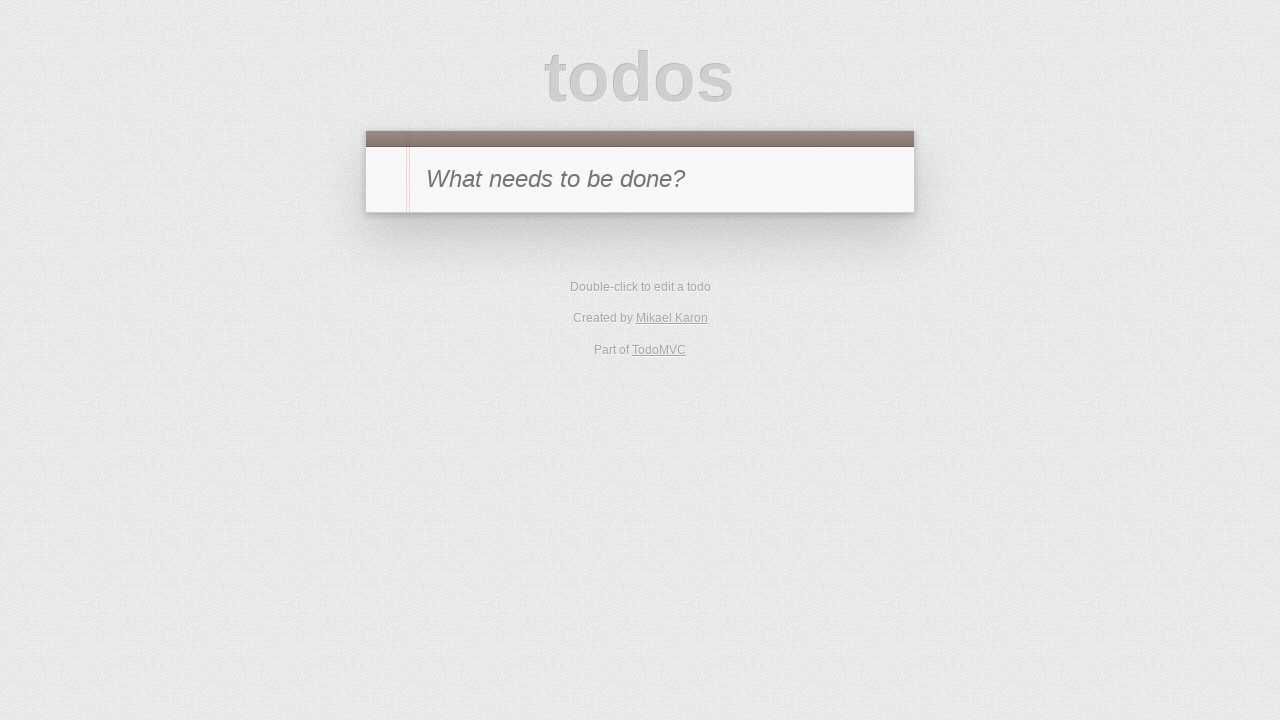

Reloaded page to apply localStorage changes
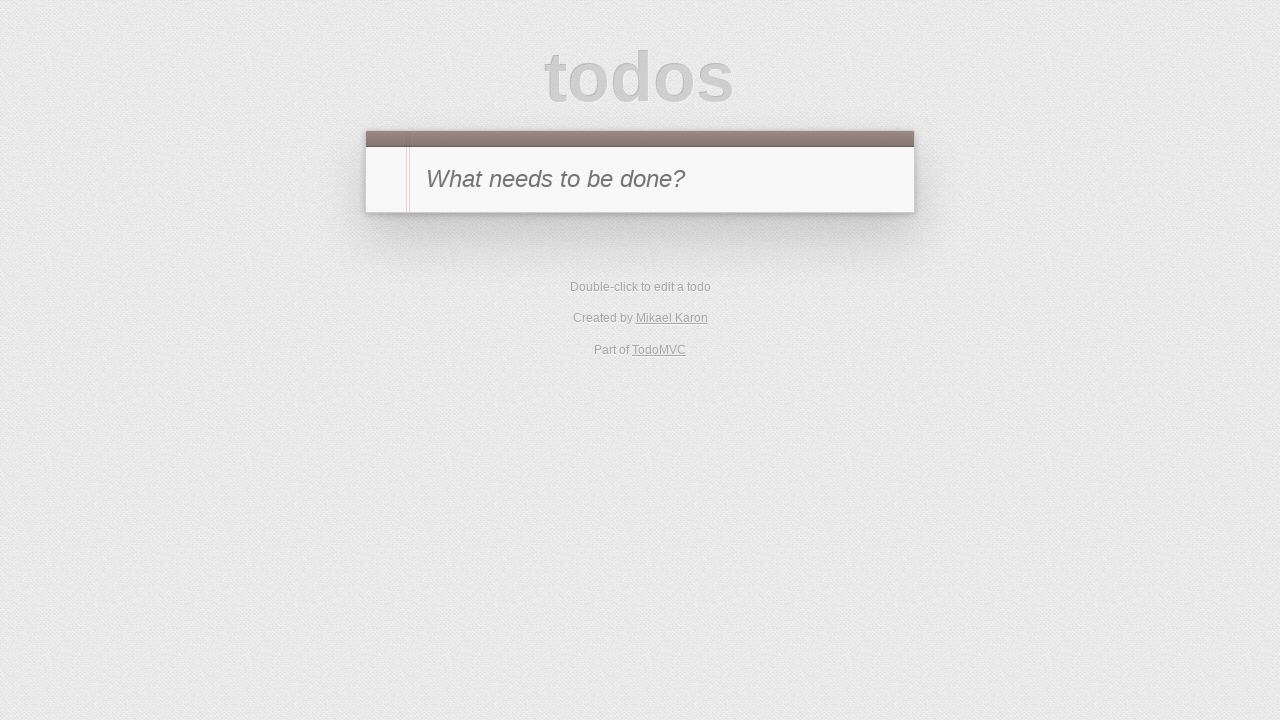

Double-clicked on completed task 'a' to start editing at (640, 242) on #todo-list li:has-text('a')
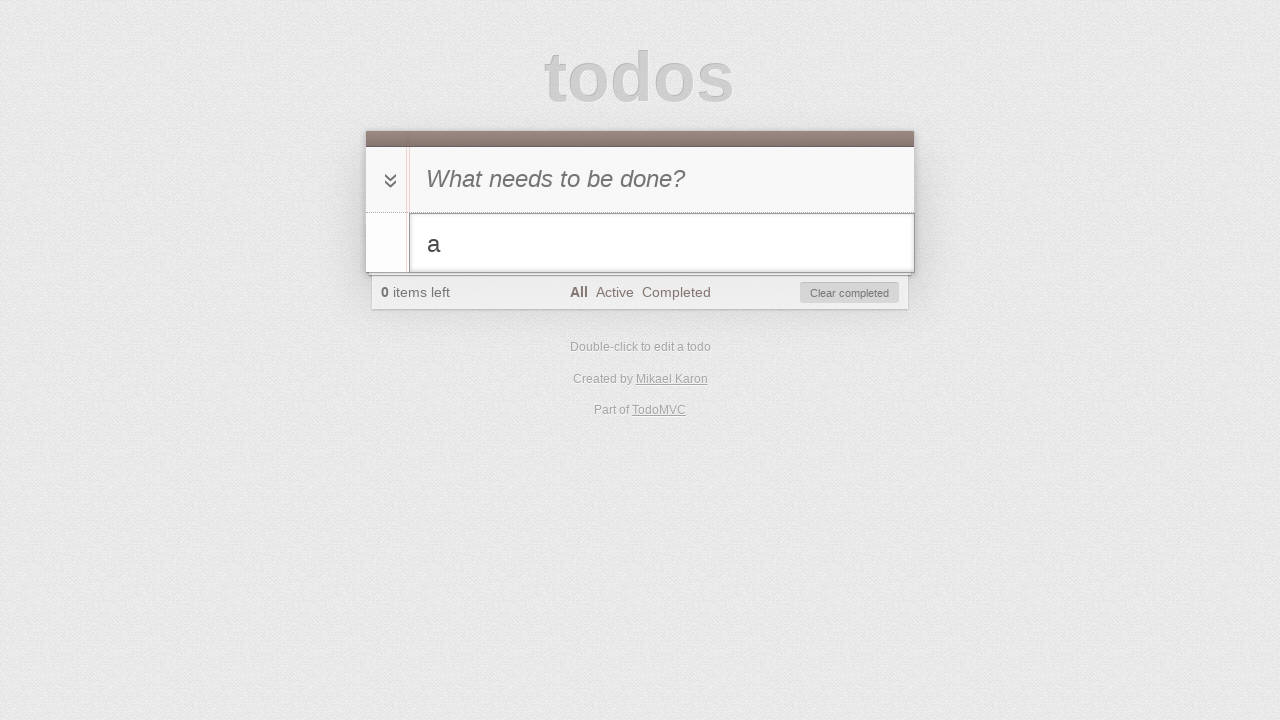

Filled edit field with 'a edited' on #todo-list li.editing .edit
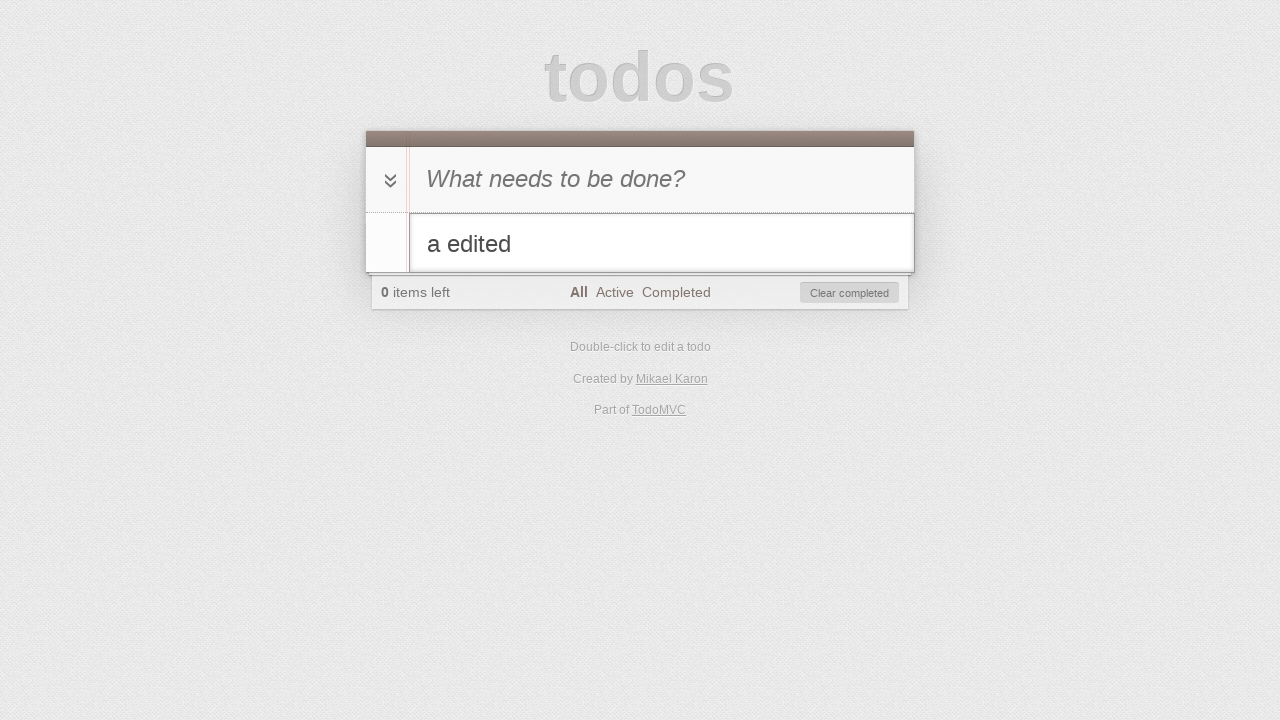

Pressed Escape to cancel editing on #todo-list li.editing .edit
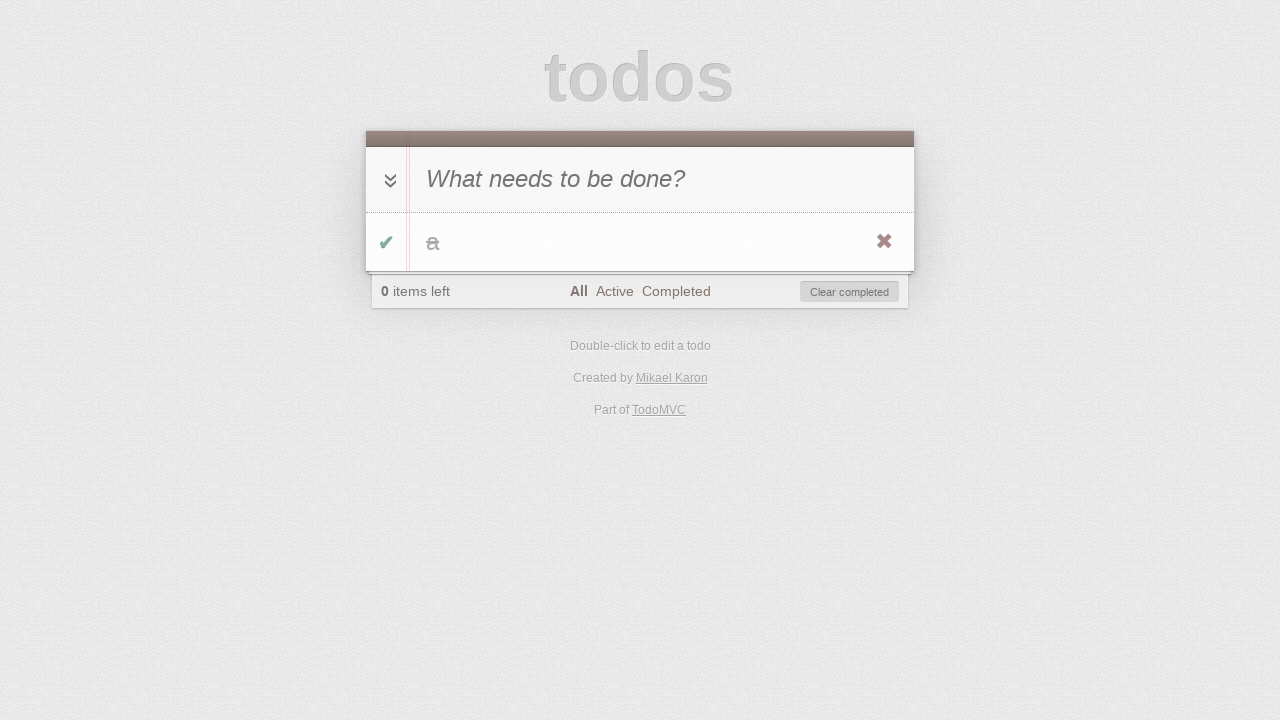

Verified original text 'a' remains after canceling edit
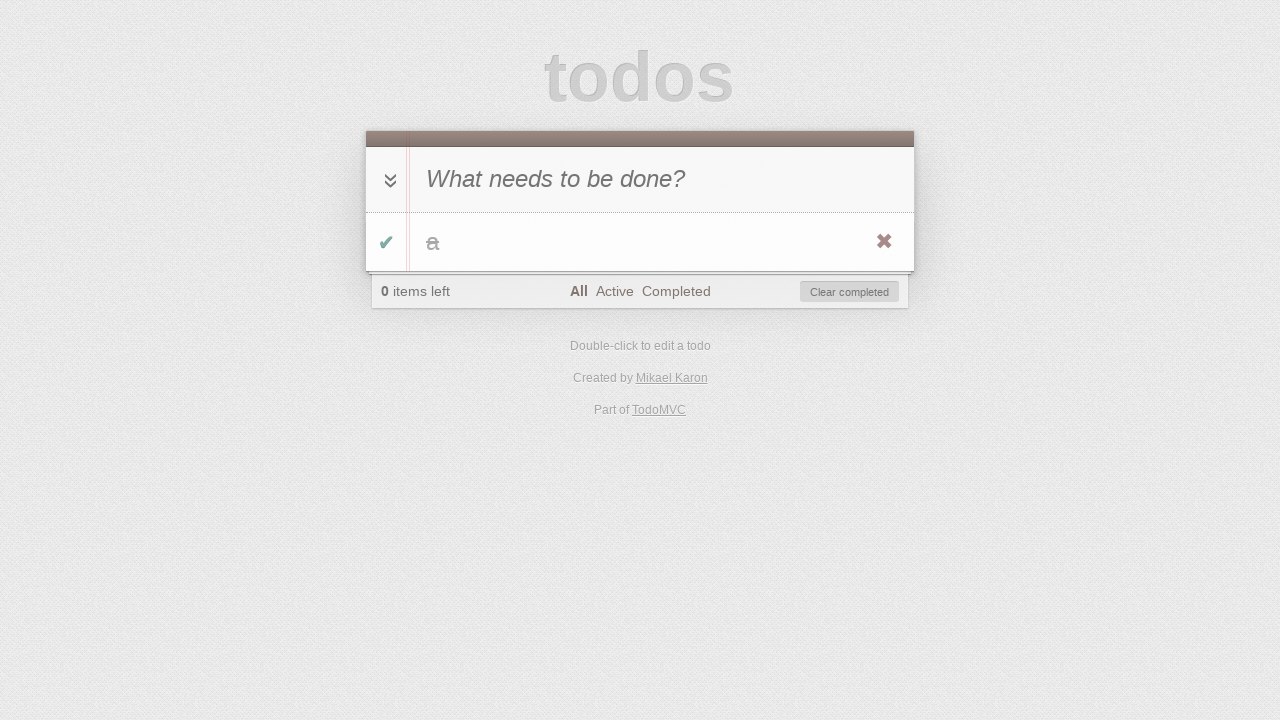

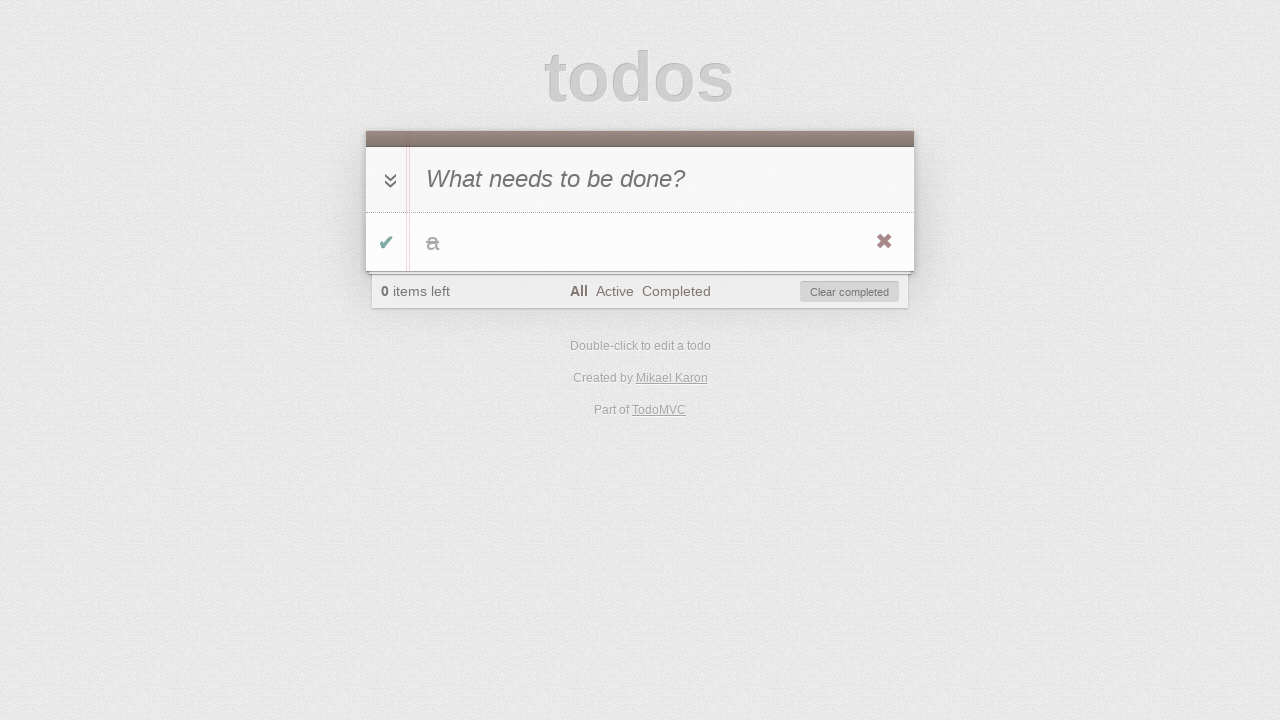